Tests working with multiple browser windows by clicking a link that opens a new window, then switching between windows and verifying page titles

Starting URL: https://the-internet.herokuapp.com/windows

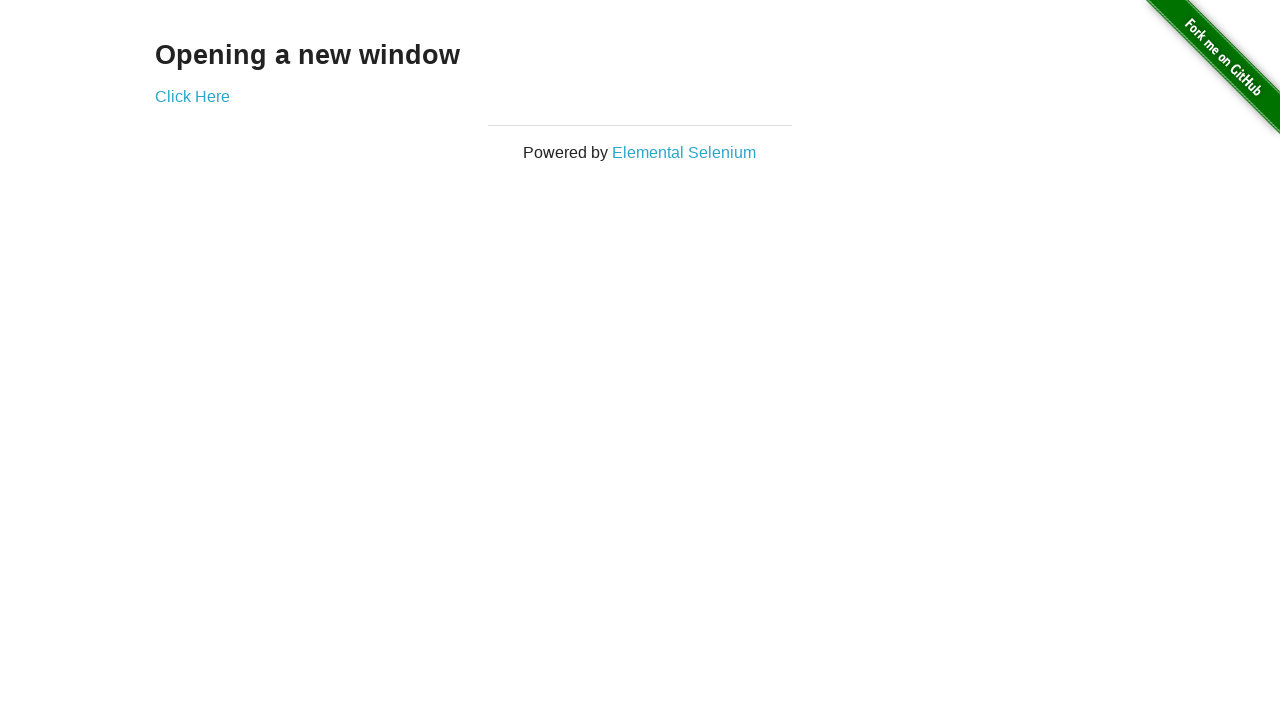

Clicked link to open new window at (192, 96) on .example a
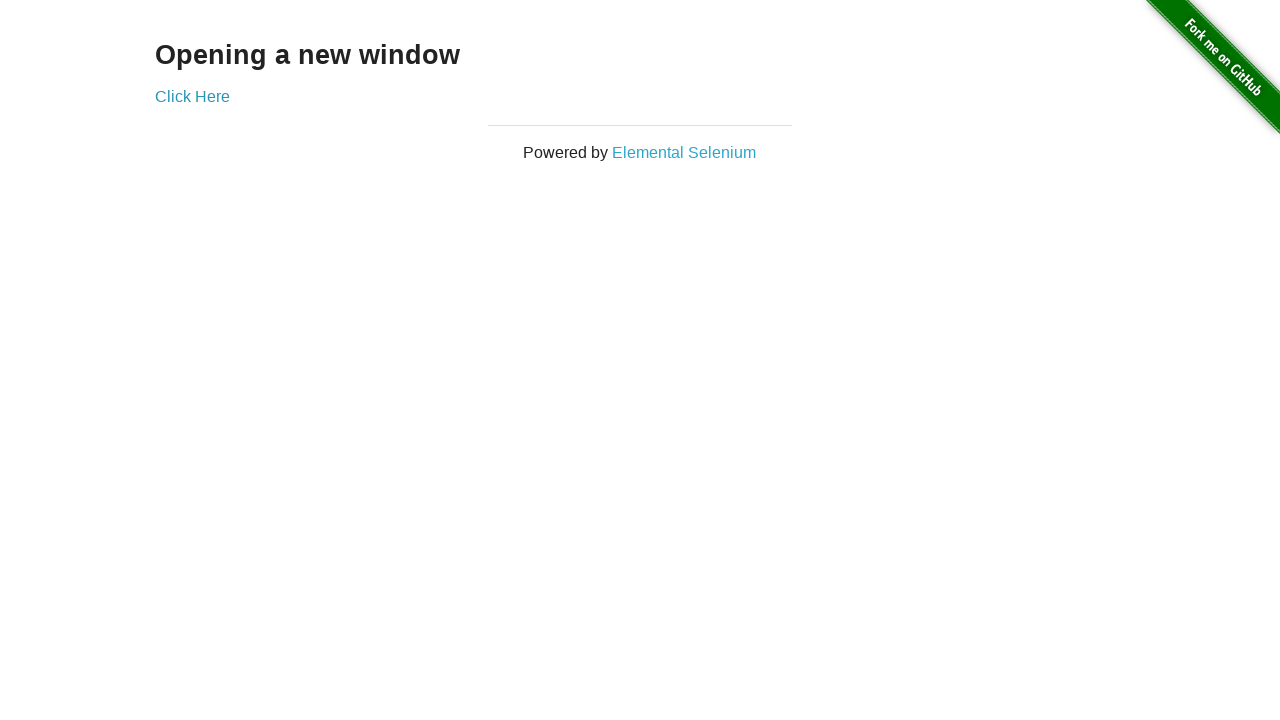

Waited for and captured new window reference at (192, 96) on .example a
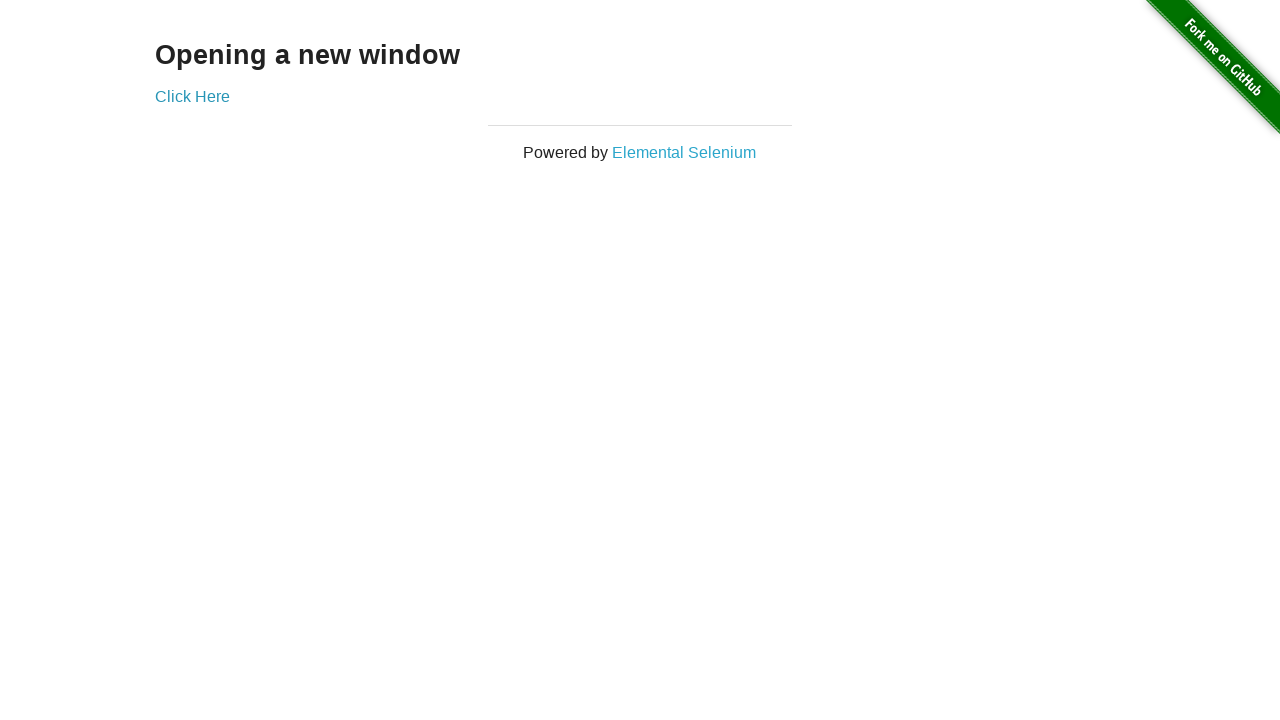

Retrieved new page object from context
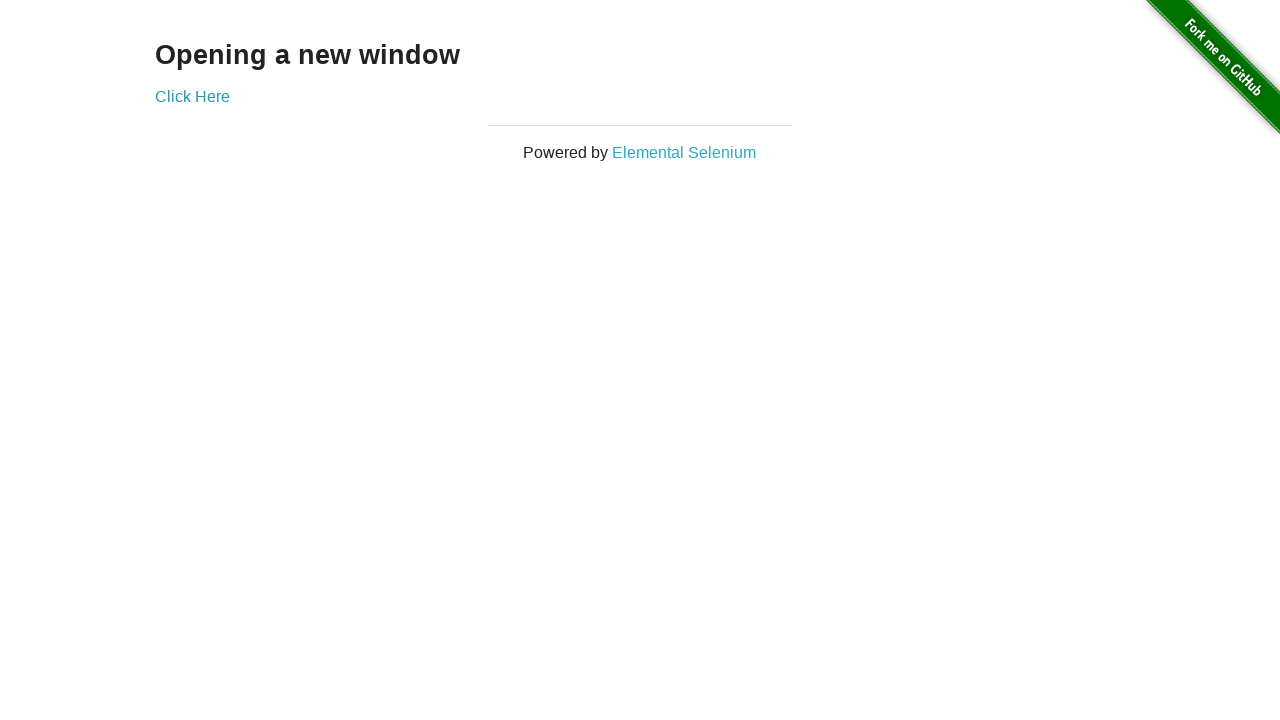

New page loaded completely
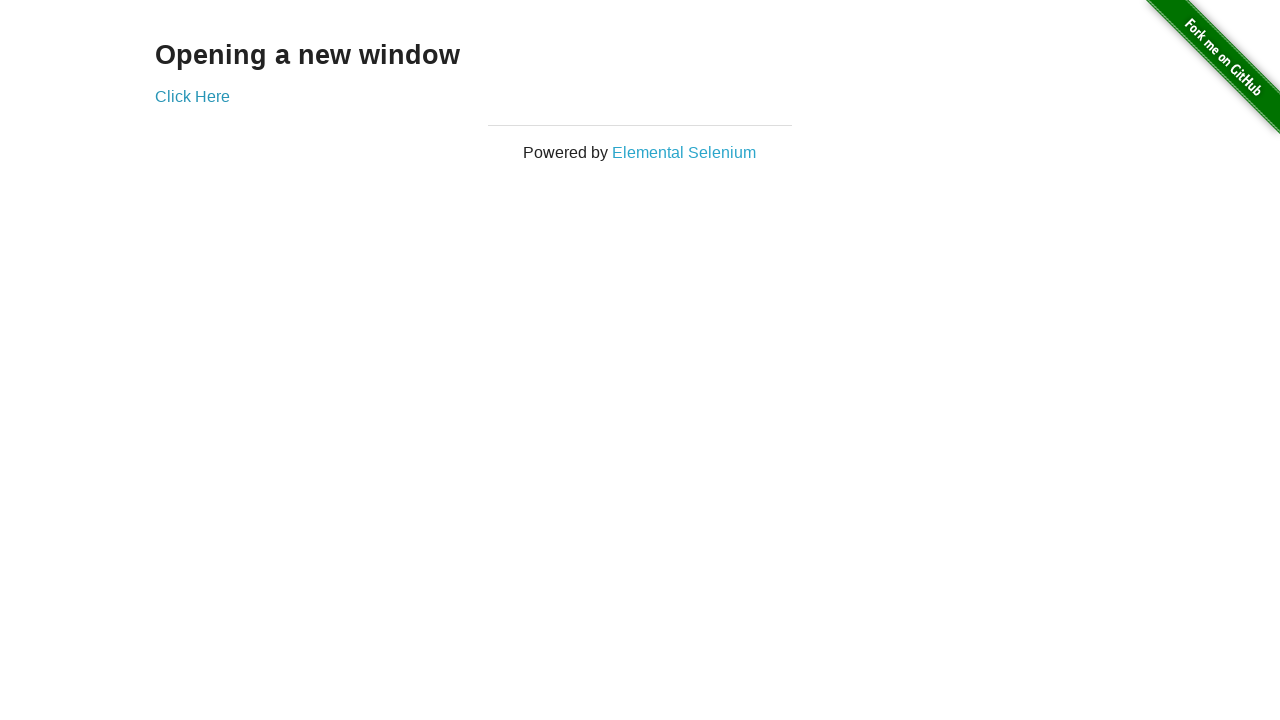

Verified original window title is 'The Internet'
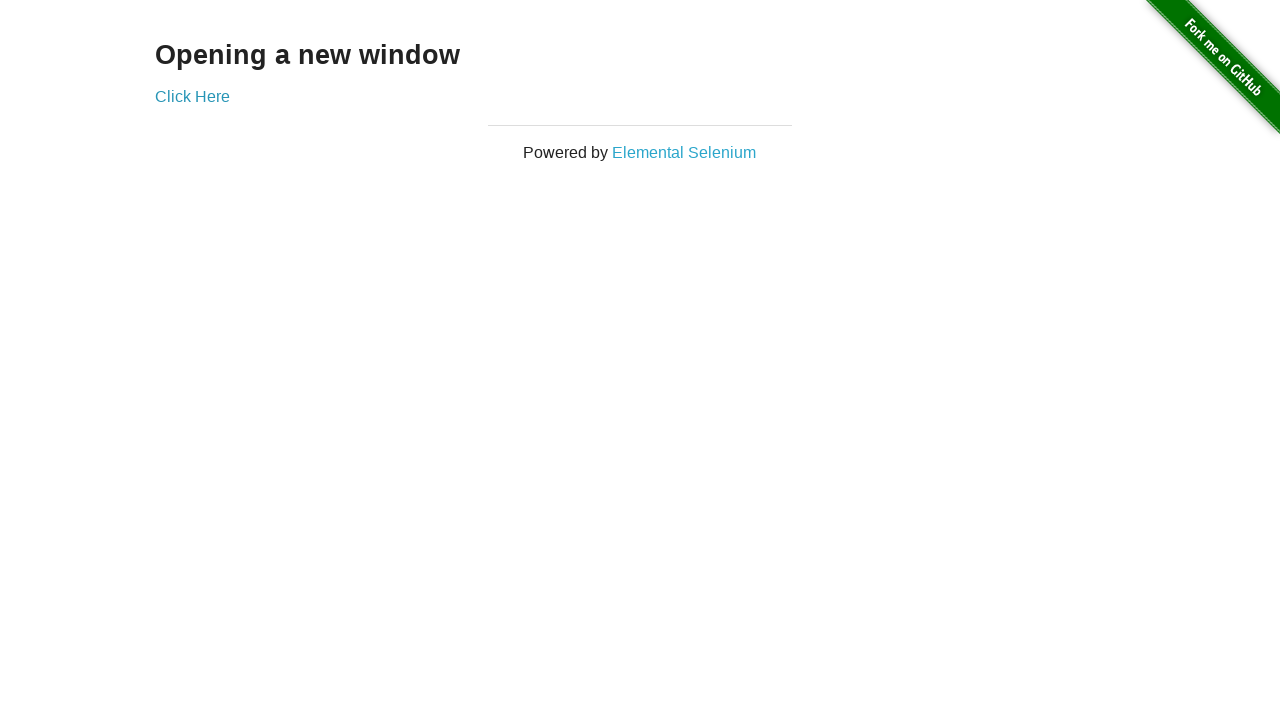

Verified new window title is 'New Window'
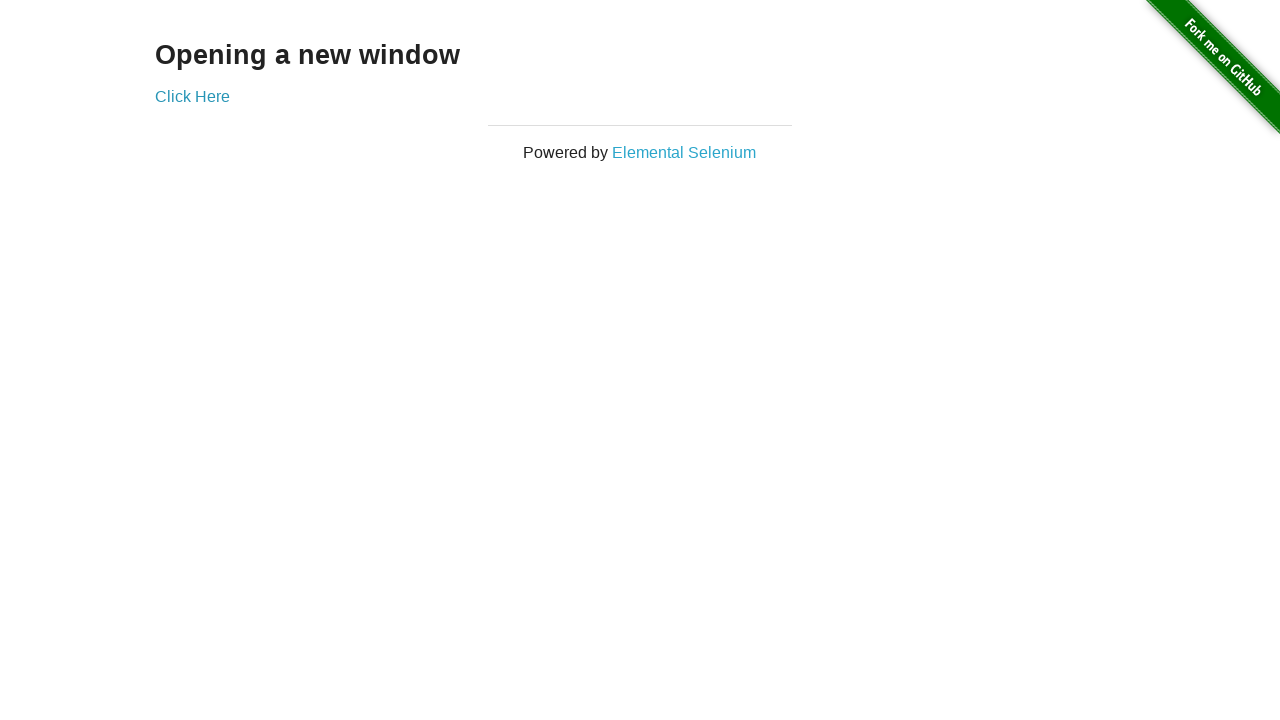

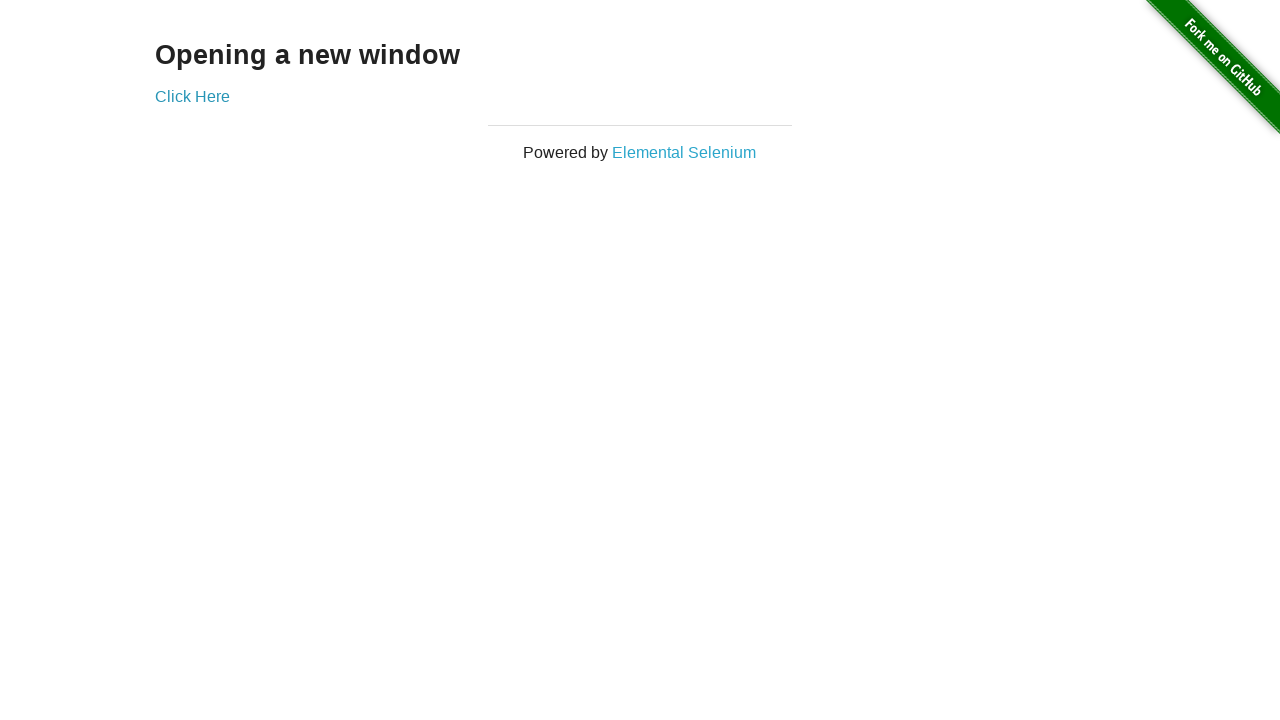